Tests Python.org search functionality by searching for a nonsensical term and verifying no results are found

Starting URL: https://www.python.org/

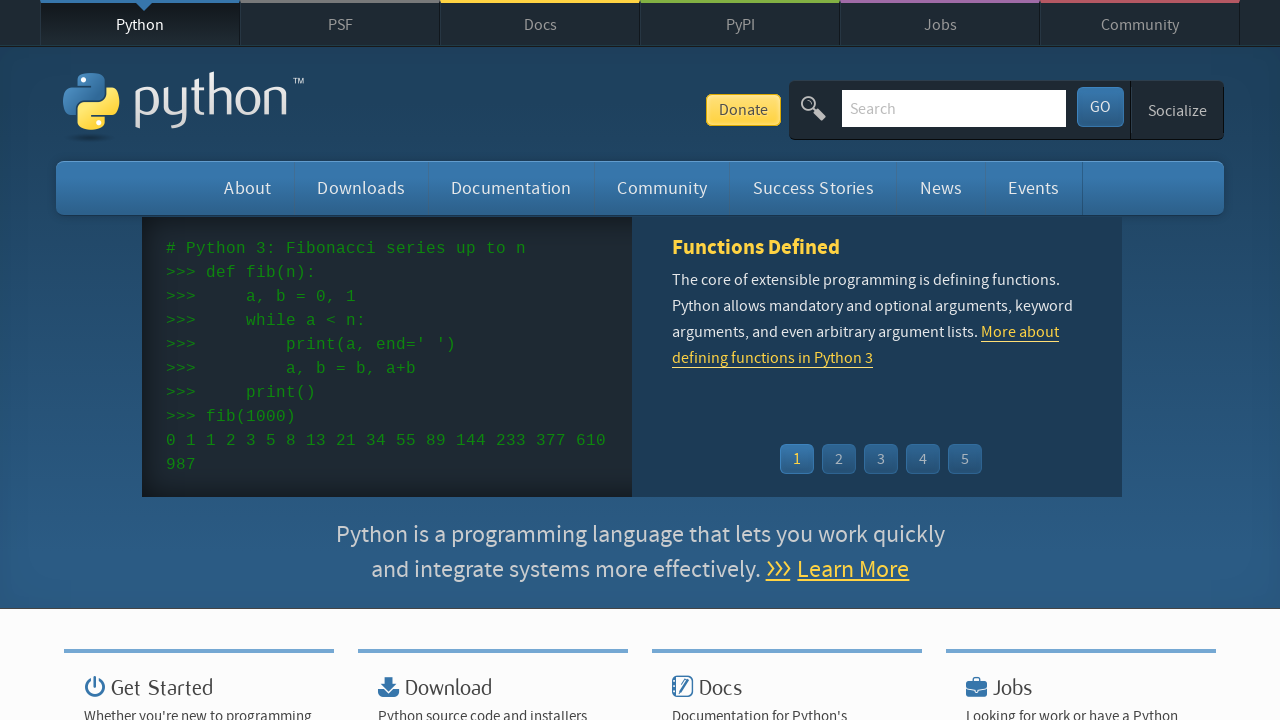

Search field became visible
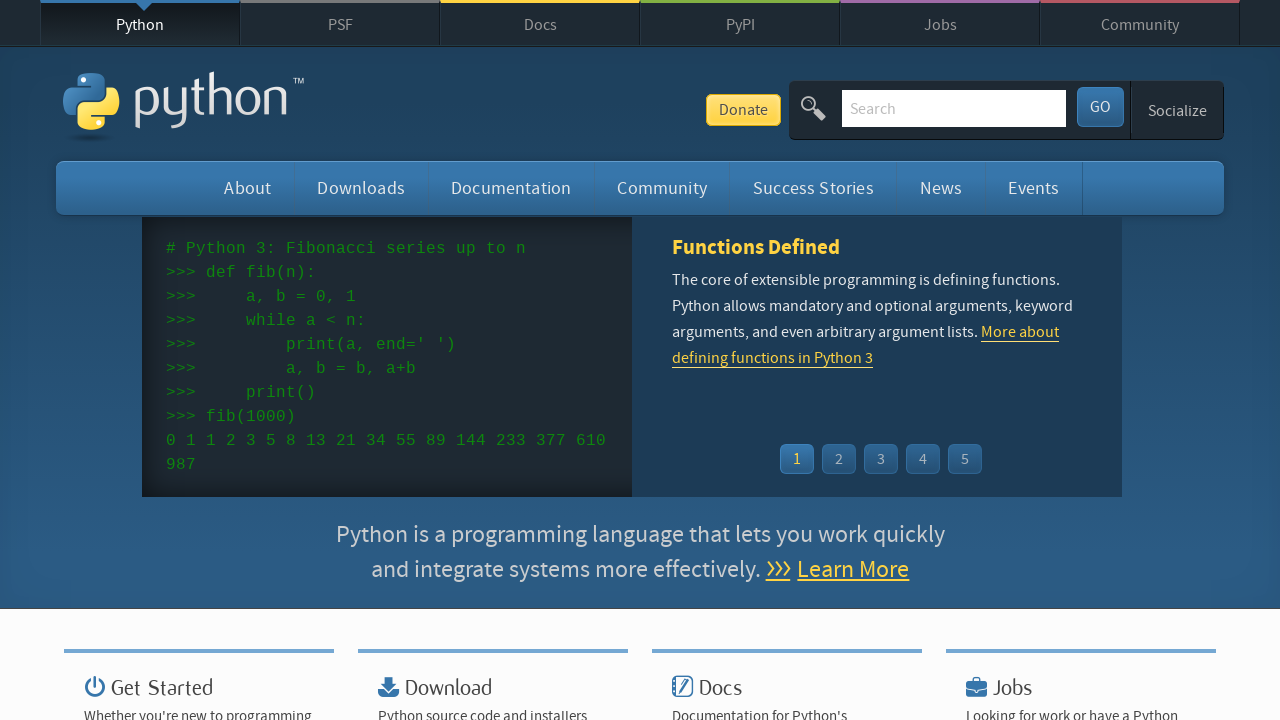

Filled search field with nonsensical term 'blablabla' on #id-search-field
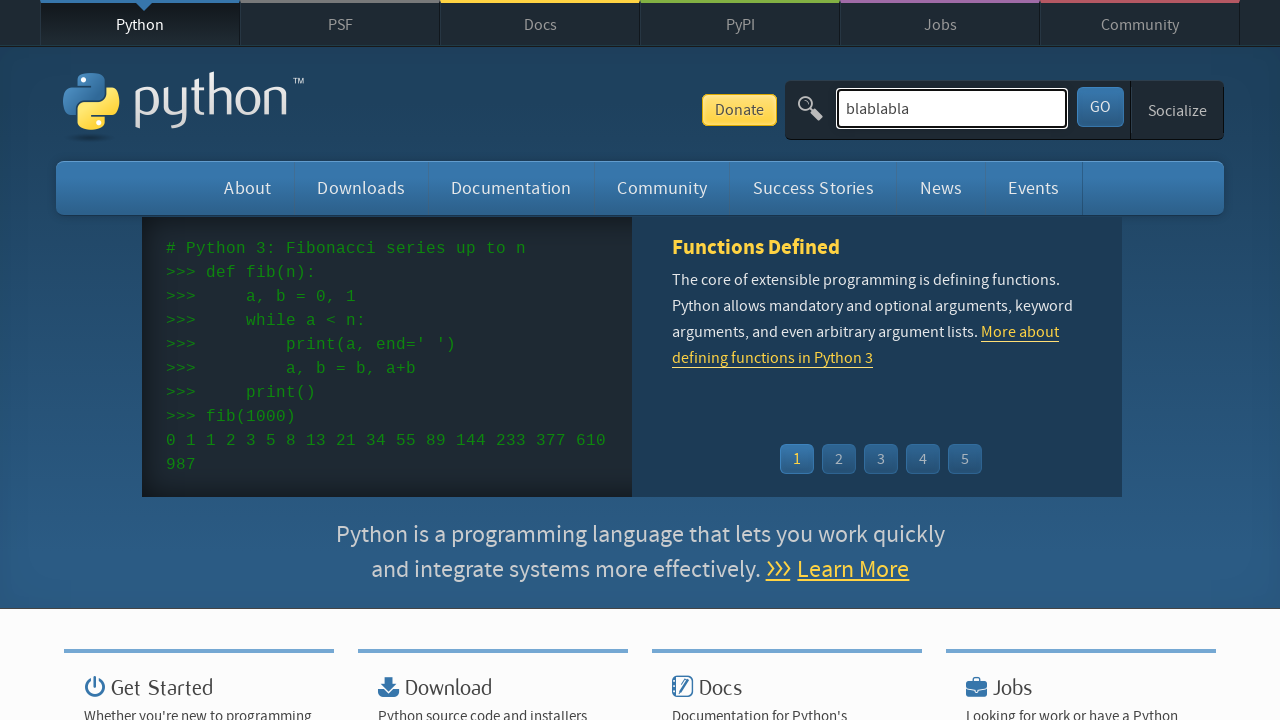

Clicked search submit button at (1100, 107) on #submit
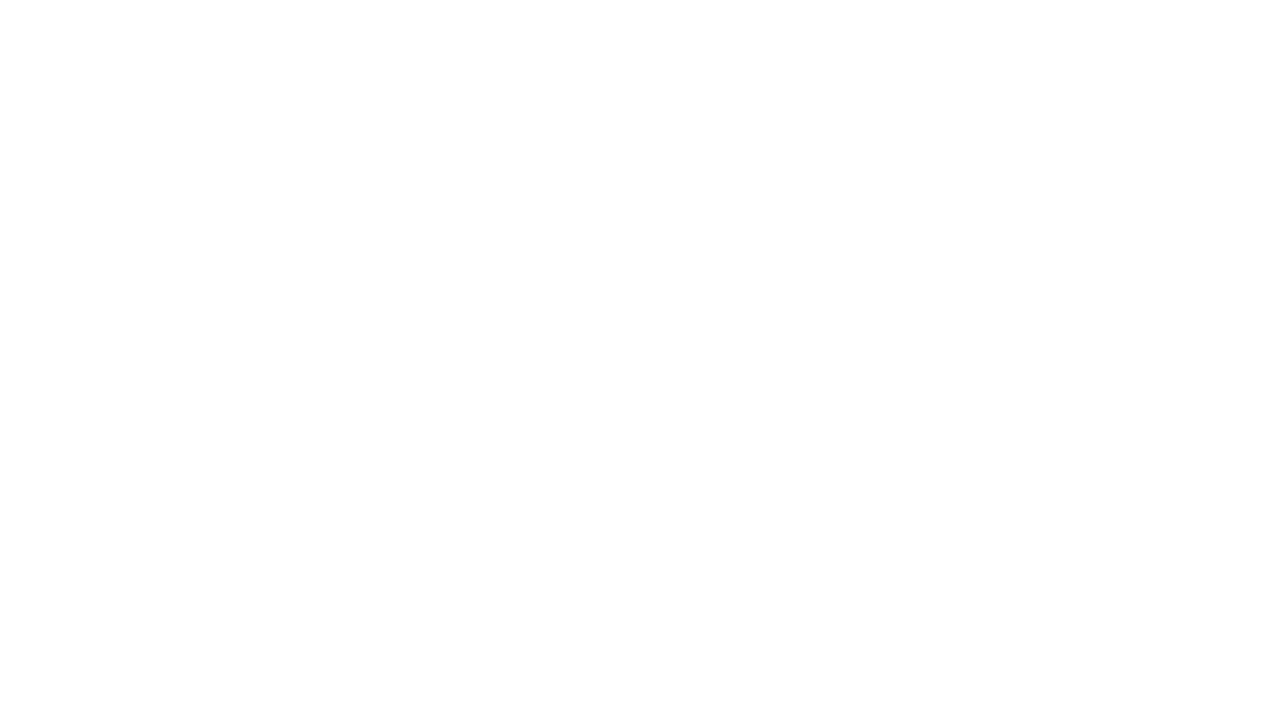

Results section loaded on page
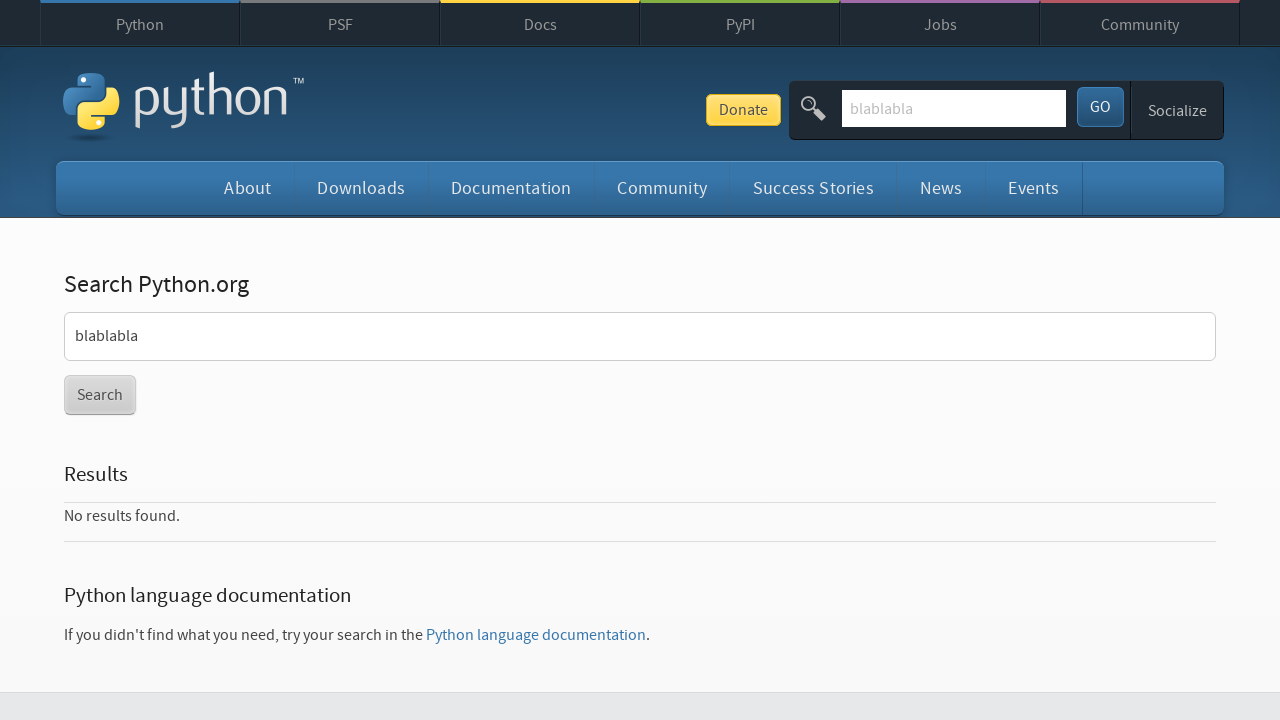

Retrieved results HTML content
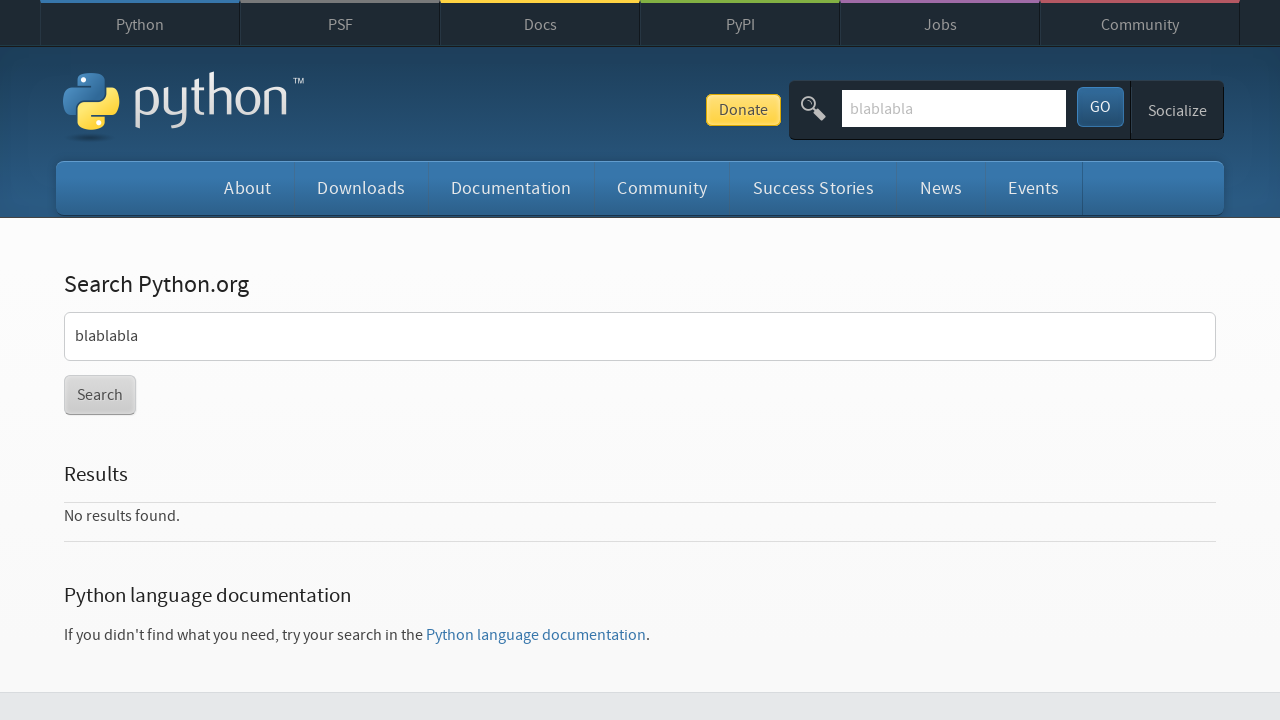

Verified 'No results found.' message is present in search results
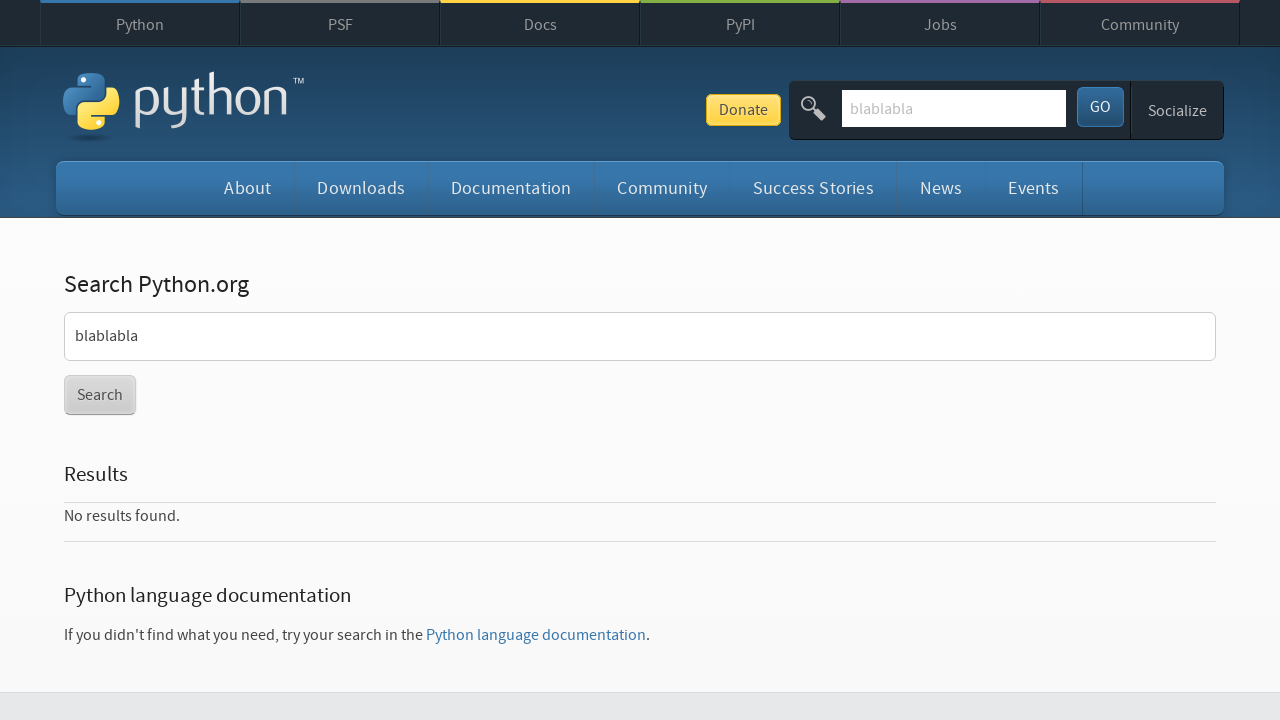

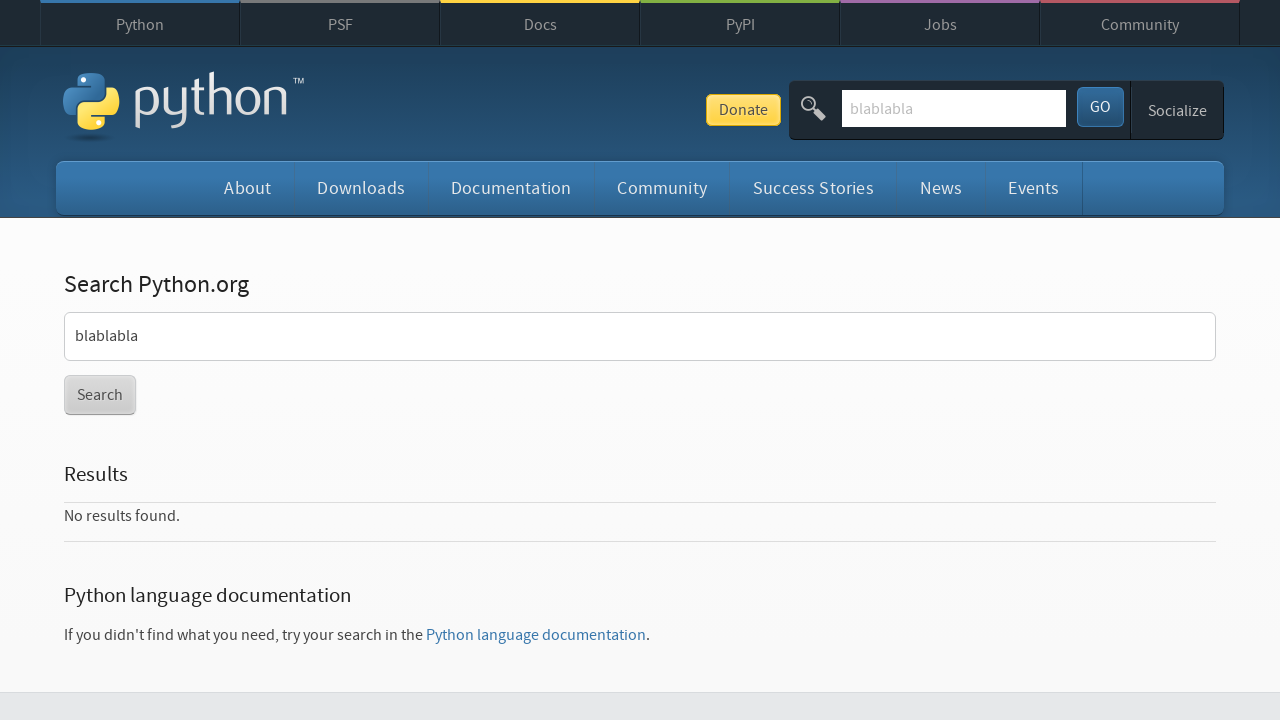